Demonstrates clearing an email input field to remove any previous data

Starting URL: https://www.selenium.dev/selenium/web/inputs.html

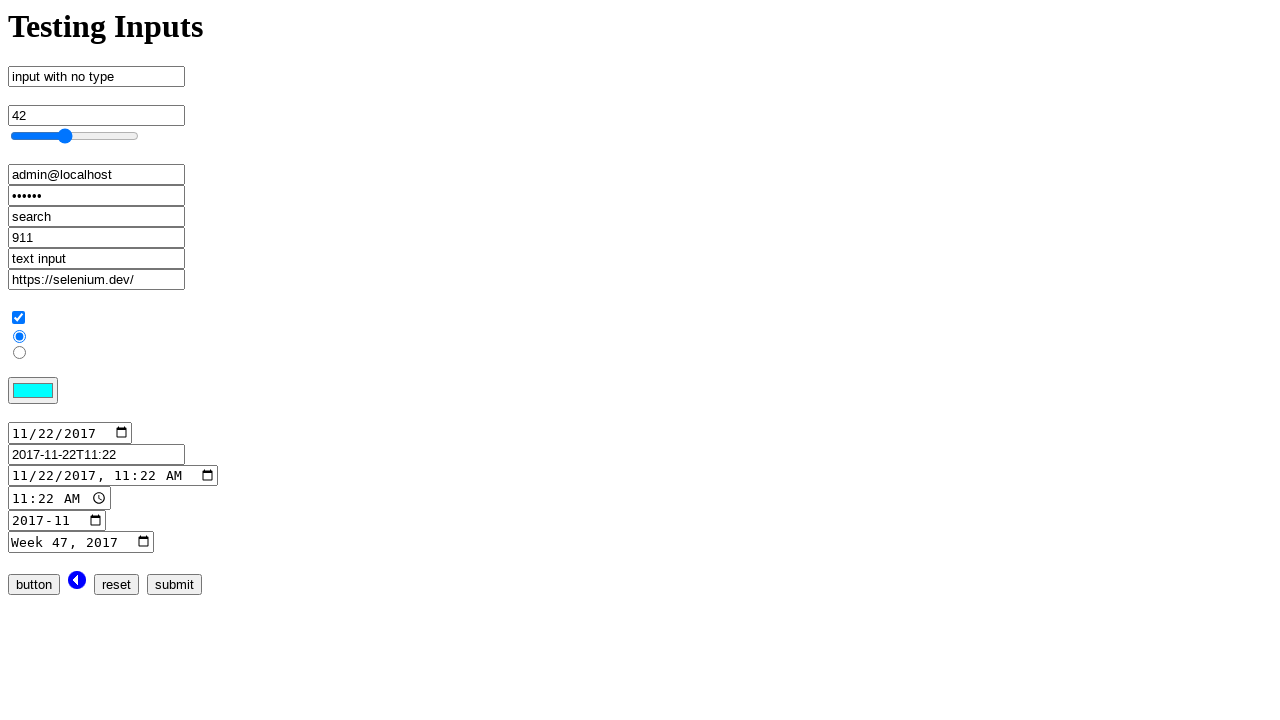

Cleared the email input field by filling it with an empty string on input[name='email_input']
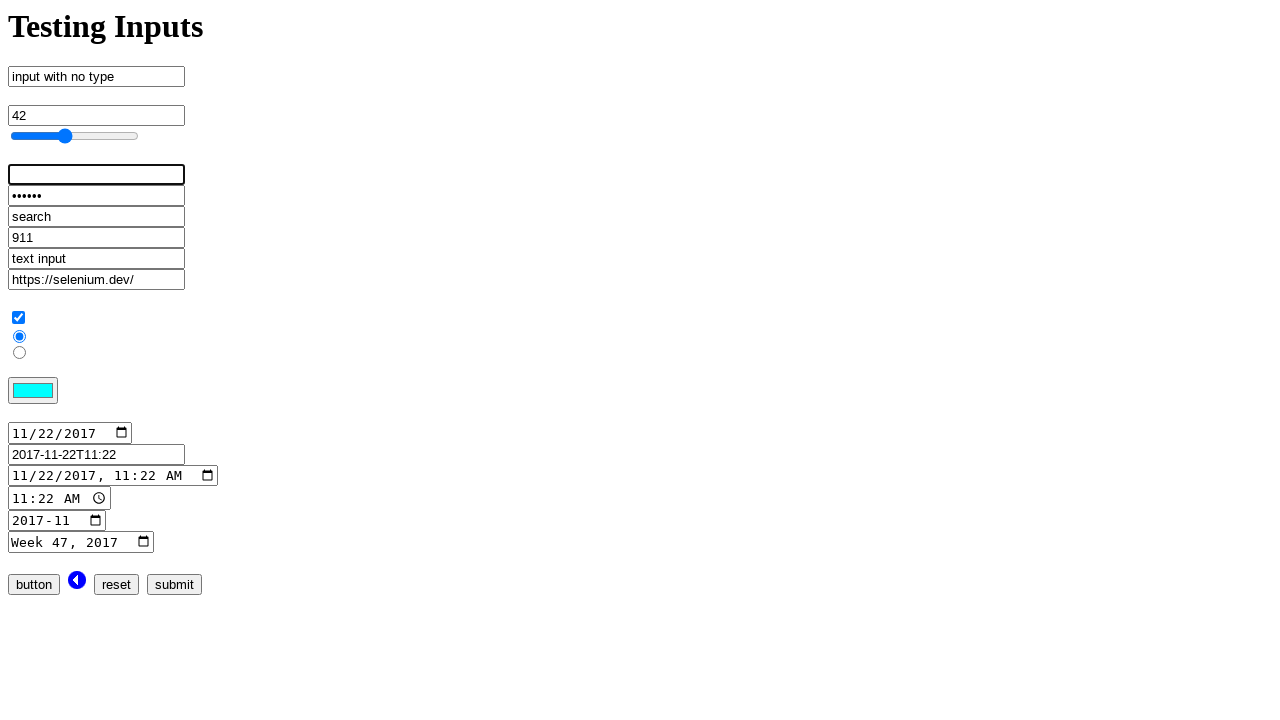

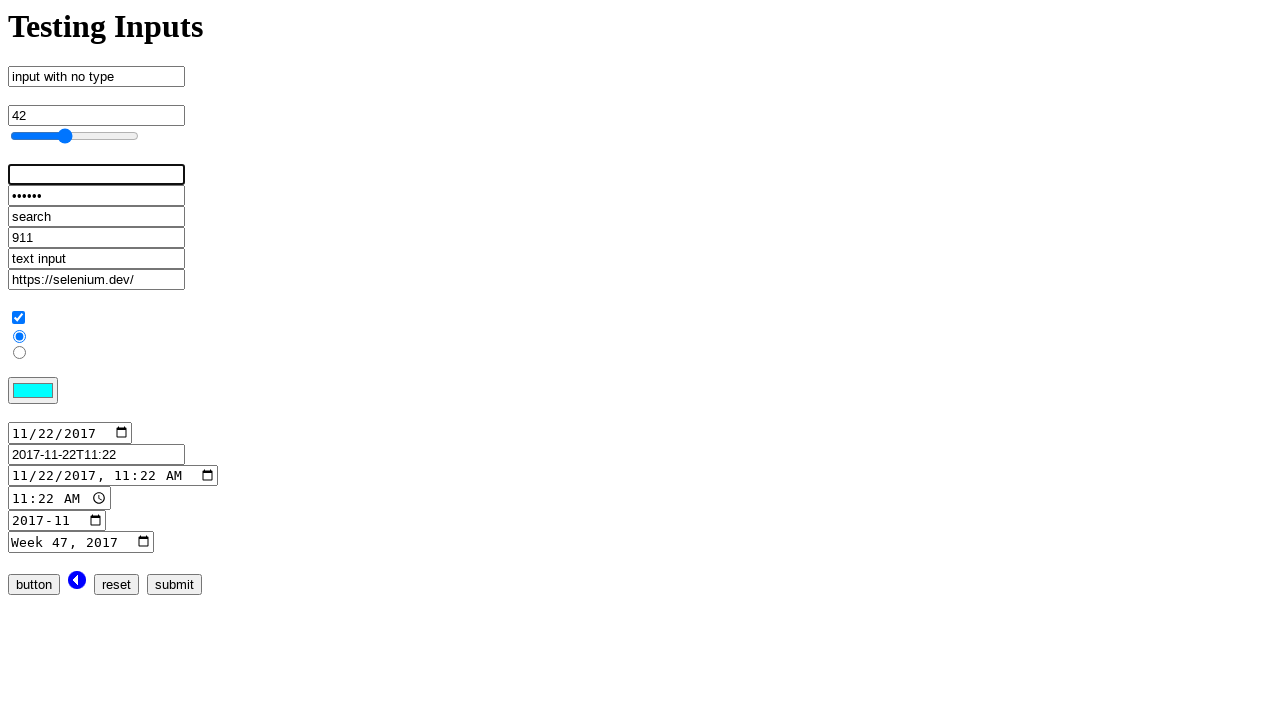